Tests single window handling by clicking a tab to switch sections, then opening a new window and navigating to the about page via dropdown menu

Starting URL: https://demo.automationtesting.in/Windows.html

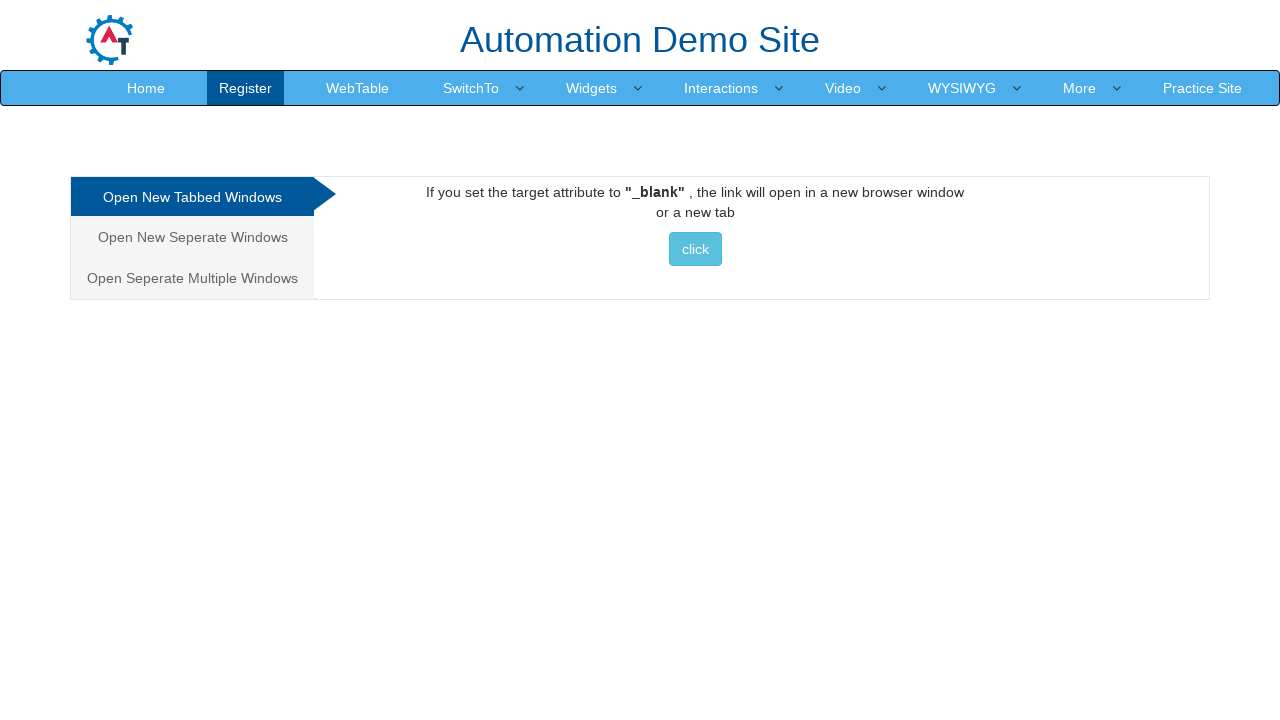

Clicked on the Separate tab to switch sections at (192, 237) on .analystic[href="#Seperate"]
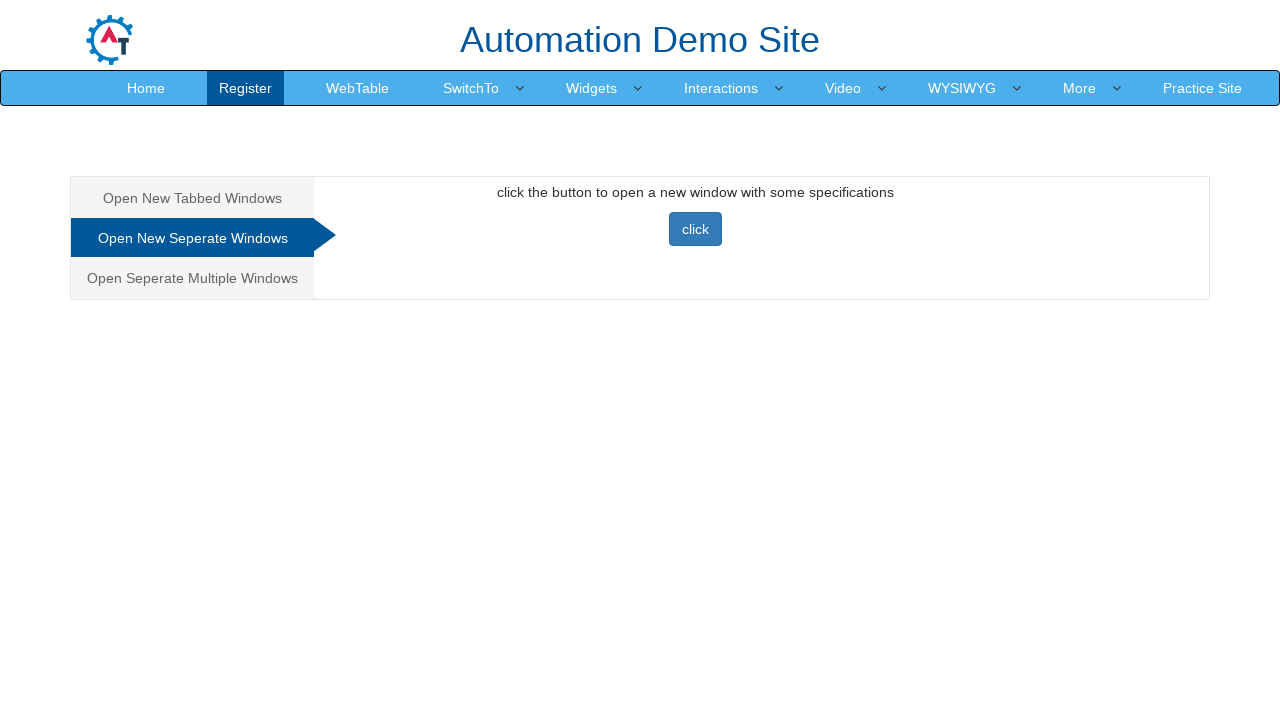

Clicked button to open a new window at (695, 229) on button[onclick="newwindow()"]
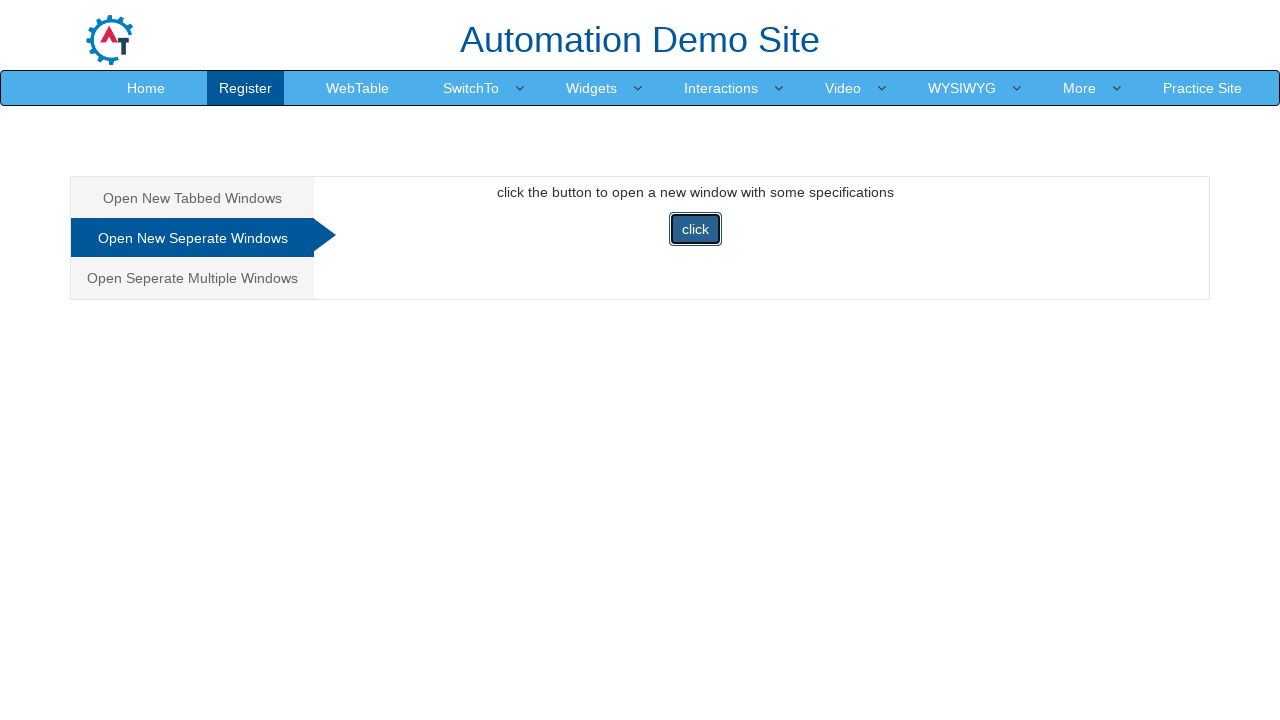

New window opened and loaded
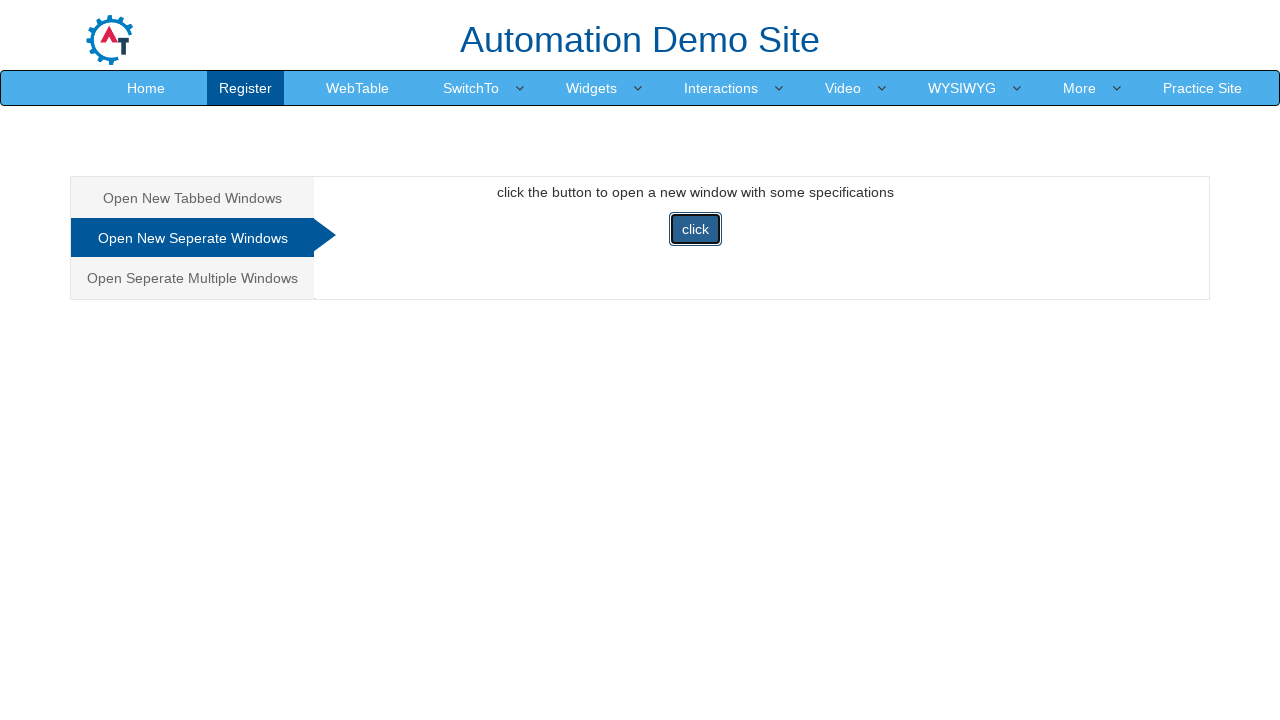

Clicked navbar dropdown in new window at (445, 32) on #navbarDropdown
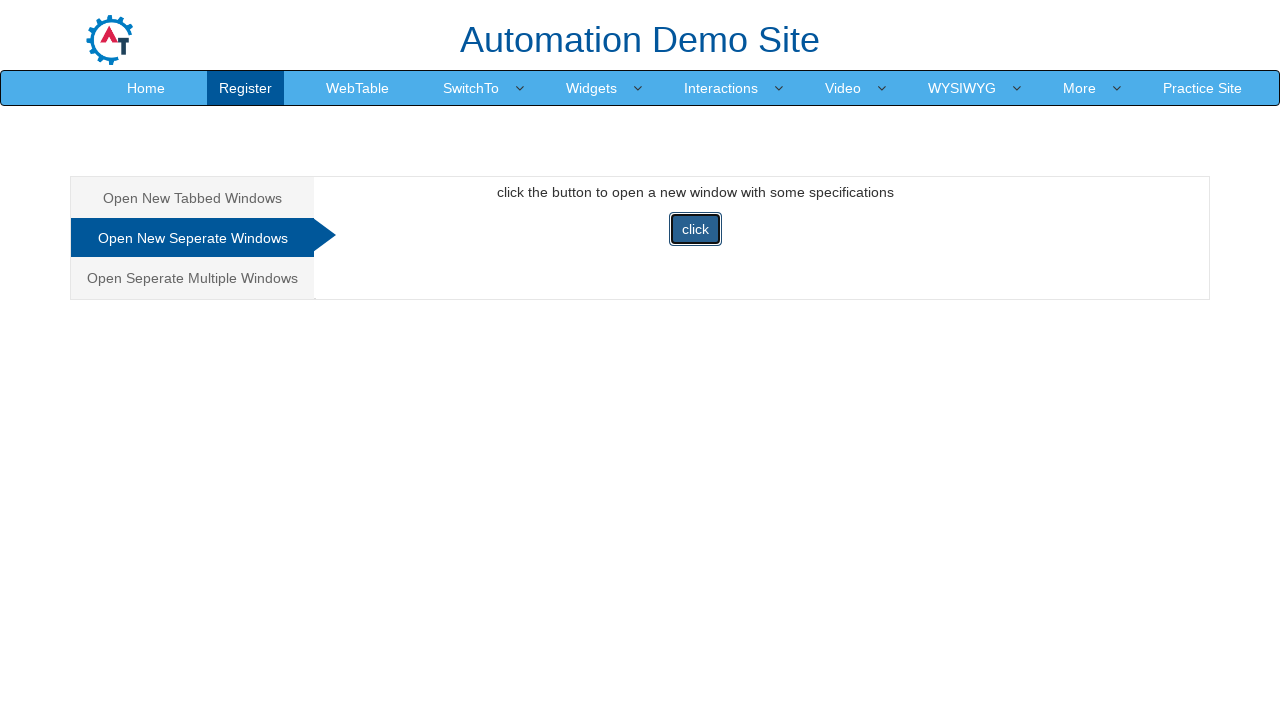

Clicked About link from dropdown menu at (505, 79) on a[href='/about']
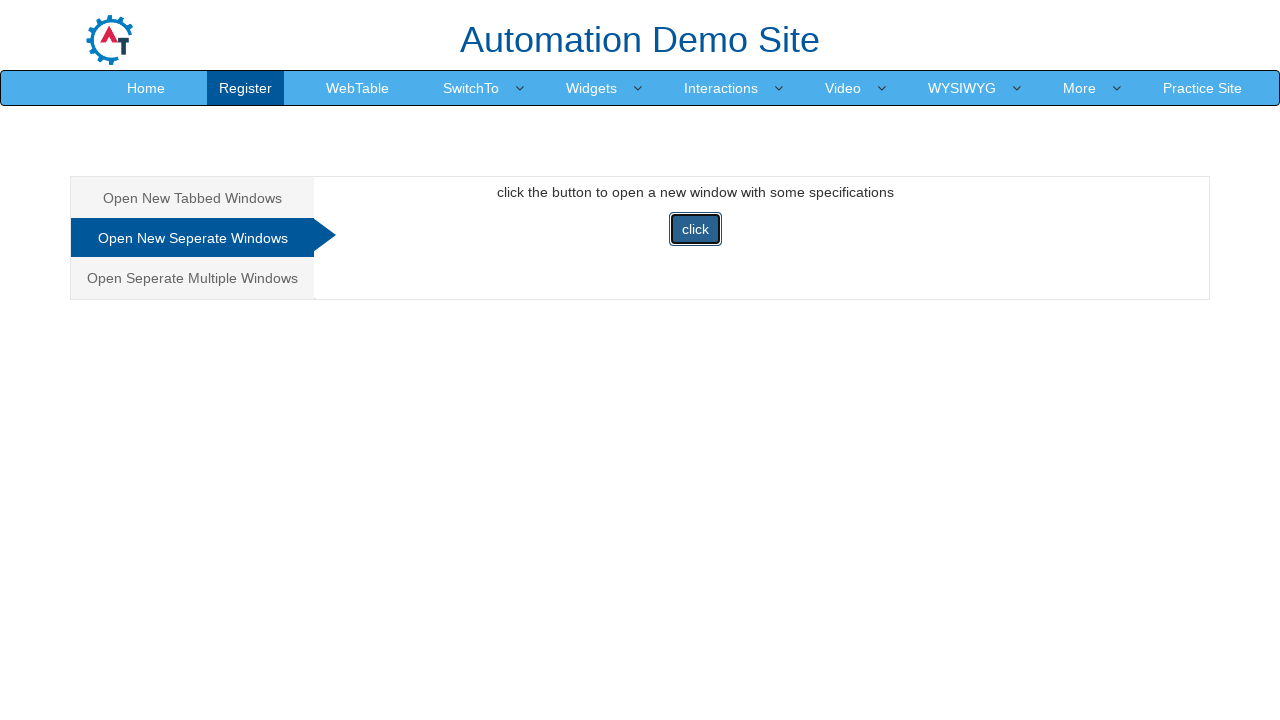

About page loaded successfully
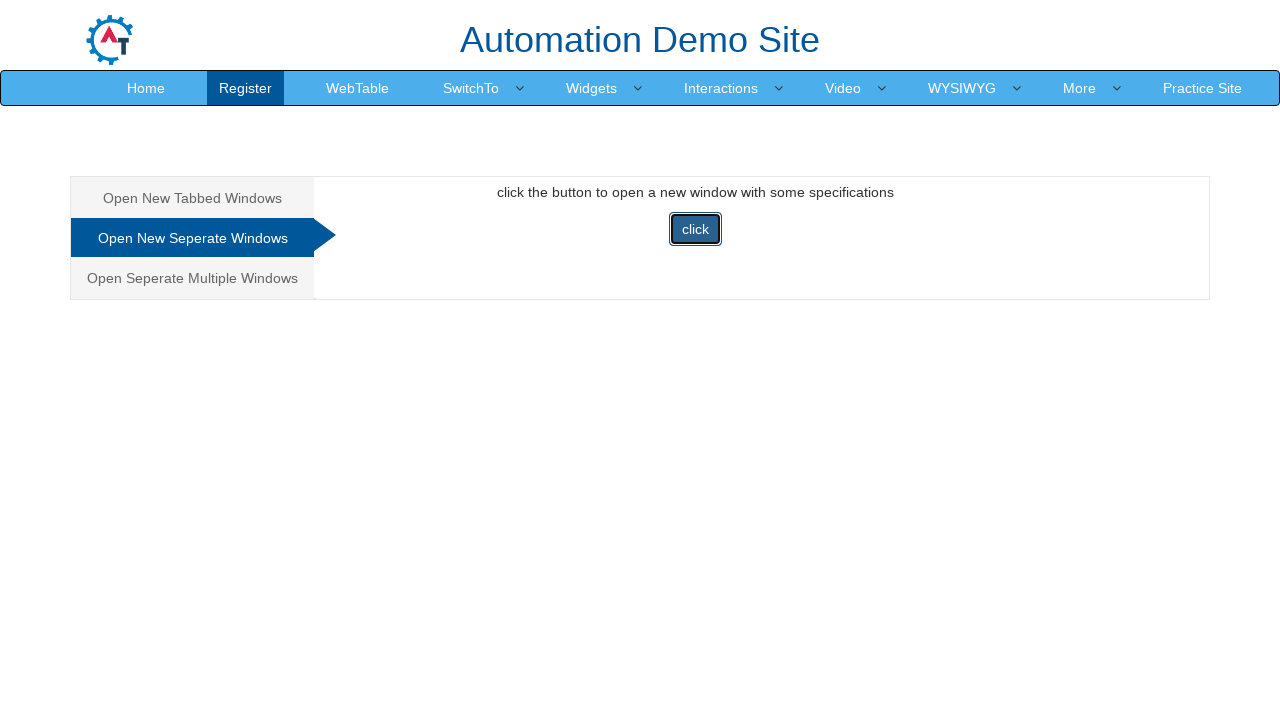

Closed the new window
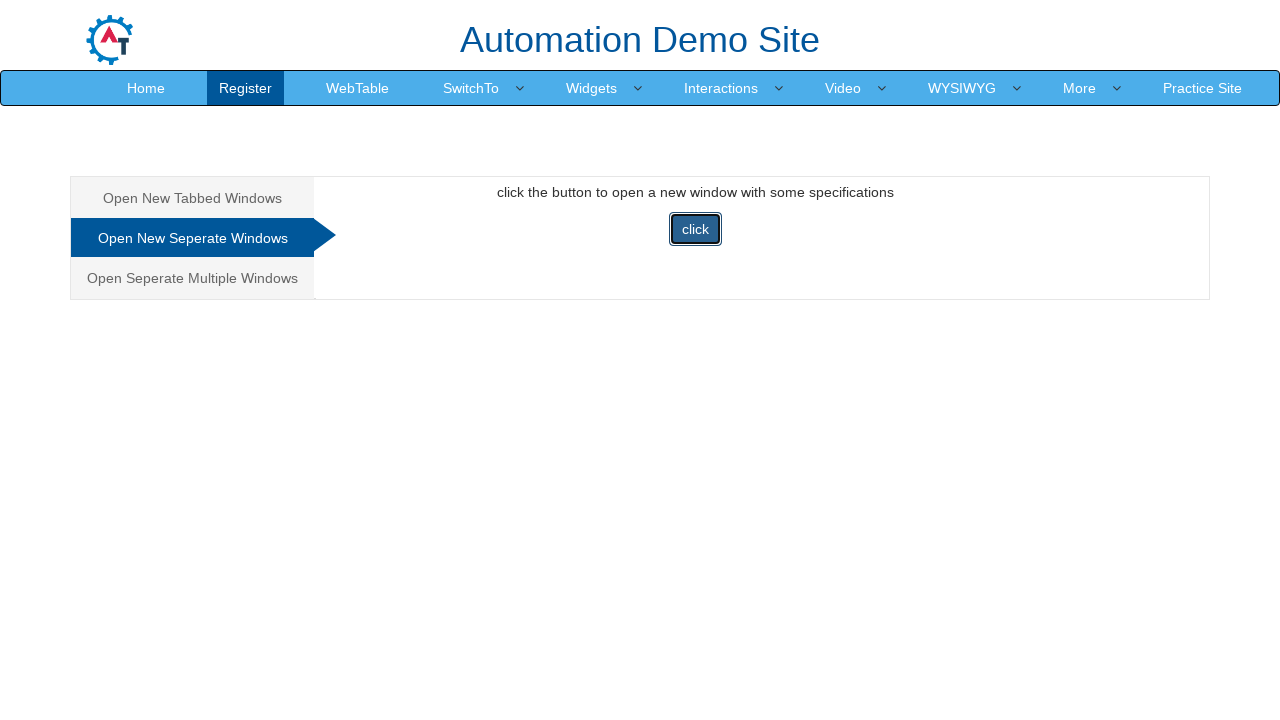

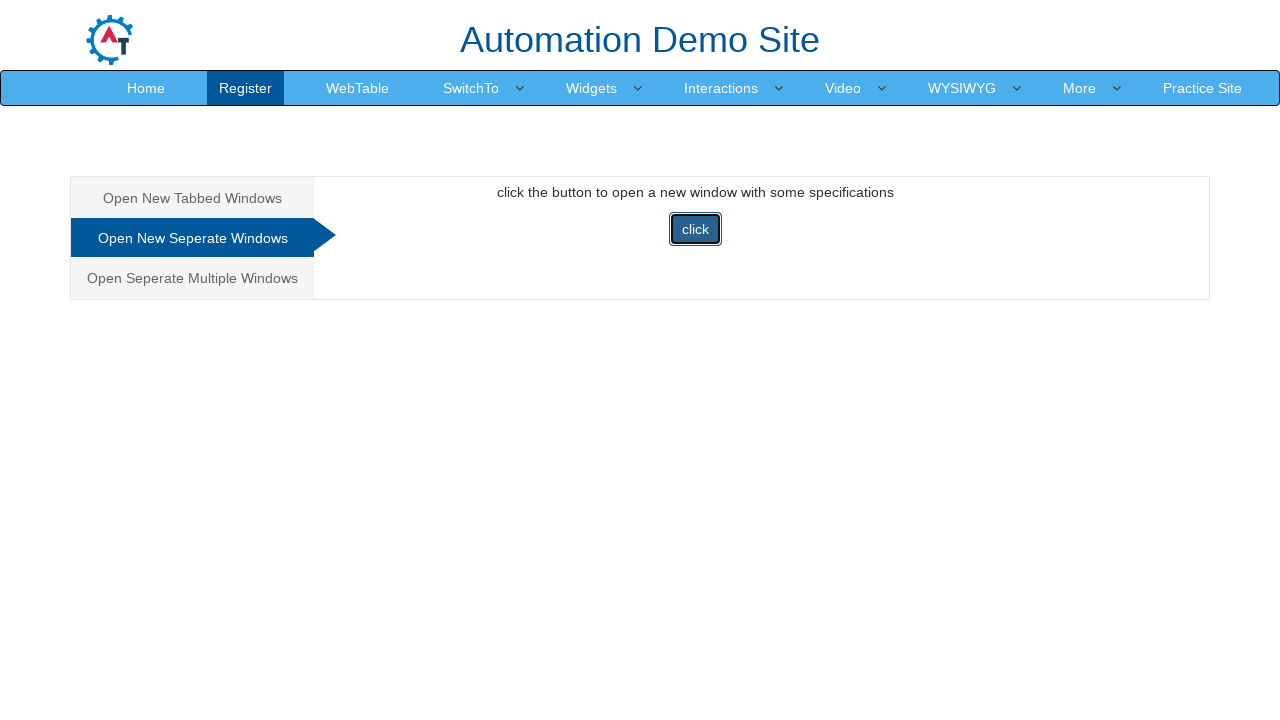